Fills the text input field with the value "User01"

Starting URL: https://www.selenium.dev/selenium/web/web-form.html

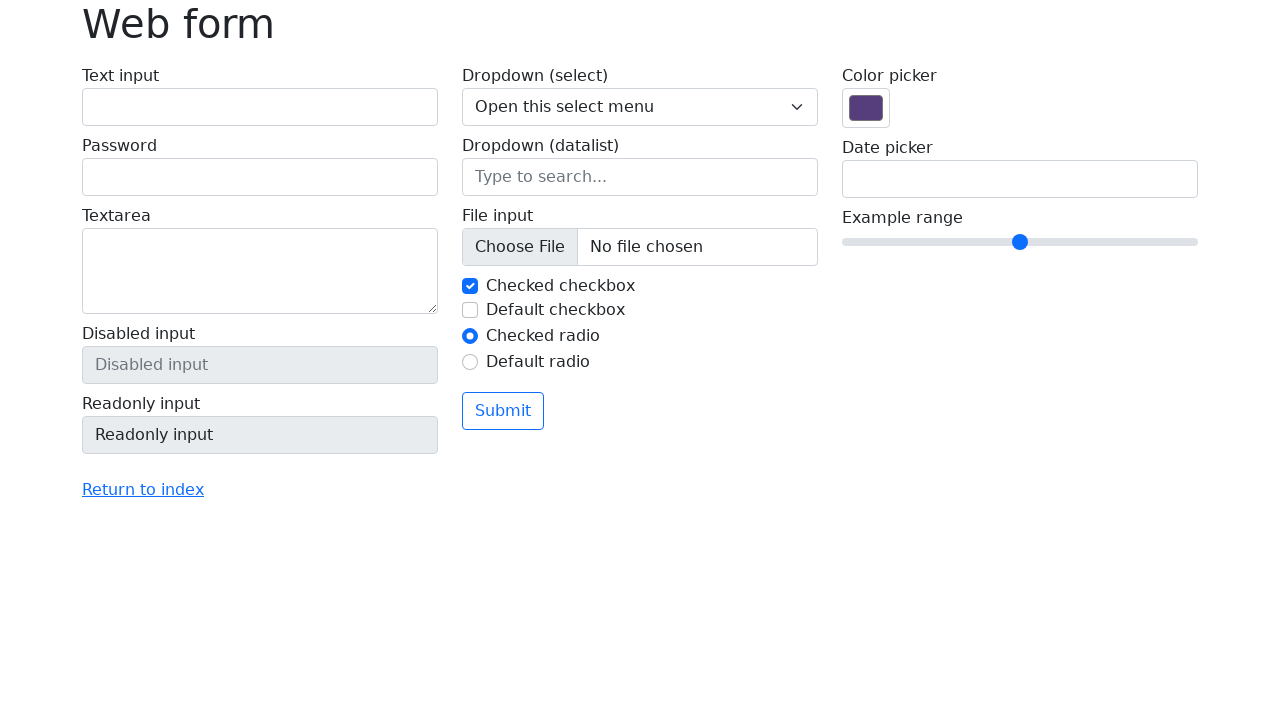

Filled text input field with 'User01' on input[name='my-text']
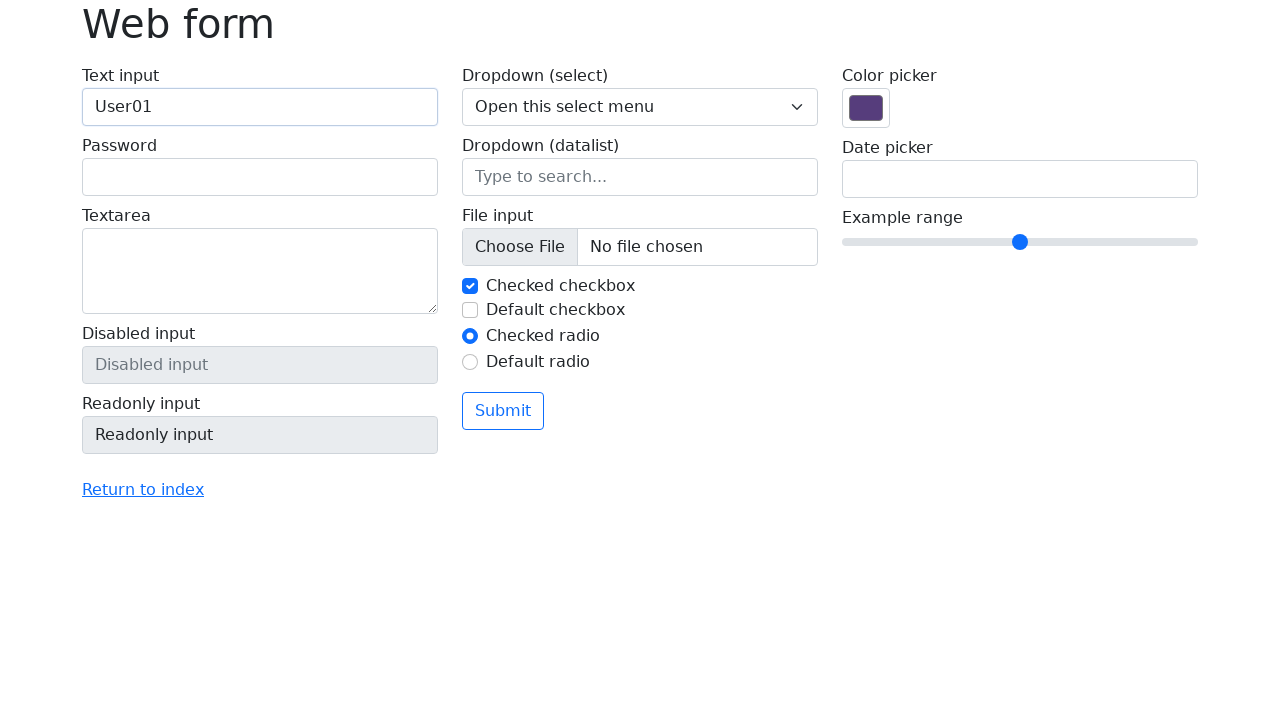

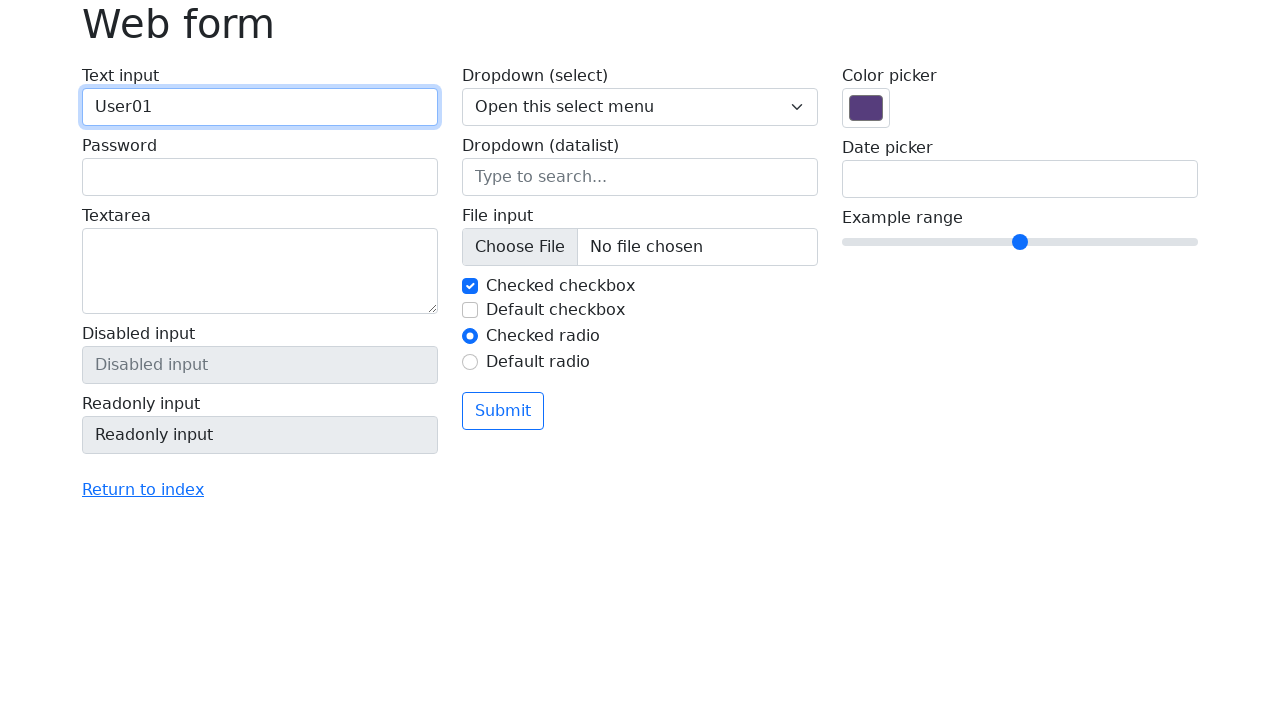